Tests a registration form by filling all required input fields with text and submitting the form, then verifies the success message is displayed.

Starting URL: http://suninjuly.github.io/registration2.html

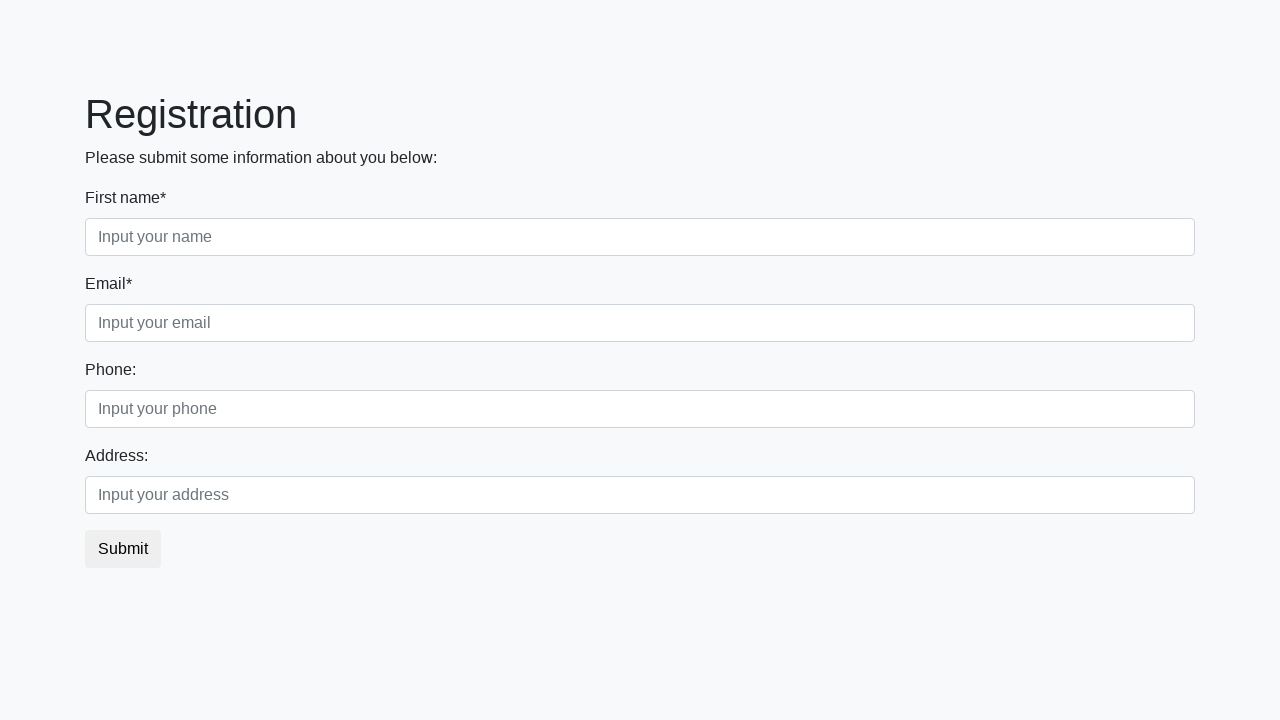

Filled required input field 1 of 2 with 'hello' on input[required] >> nth=0
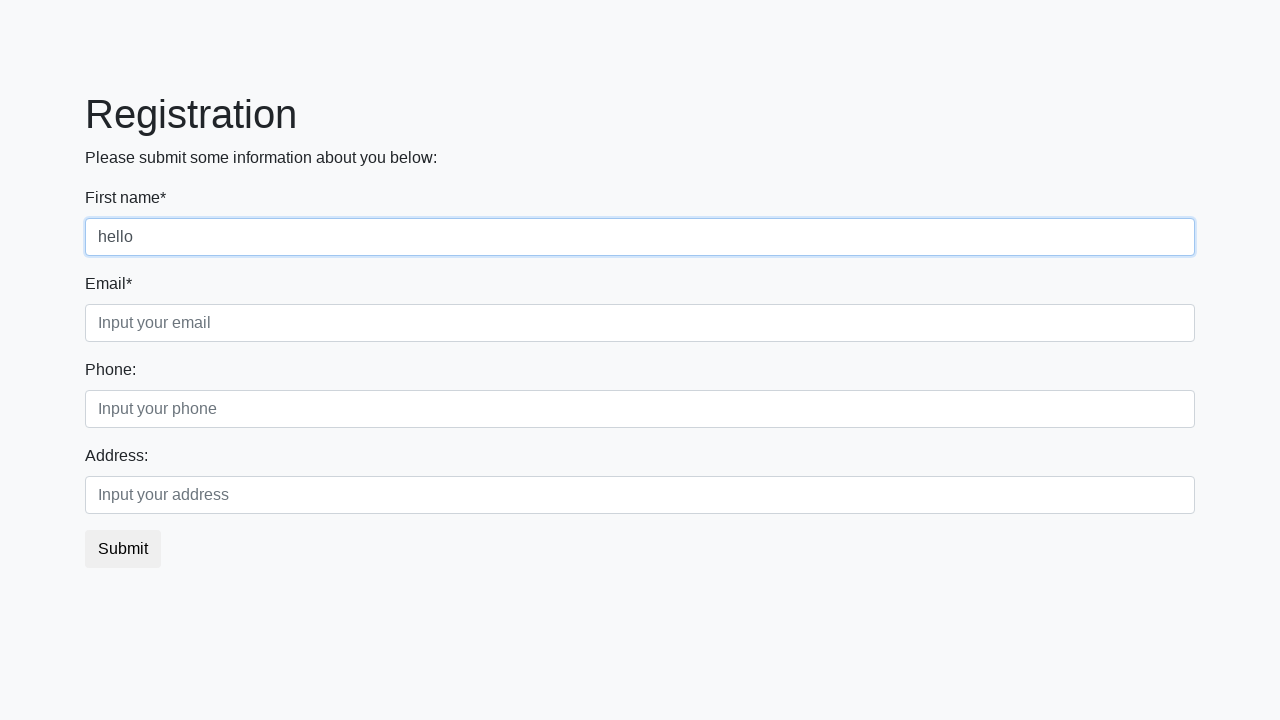

Filled required input field 2 of 2 with 'hello' on input[required] >> nth=1
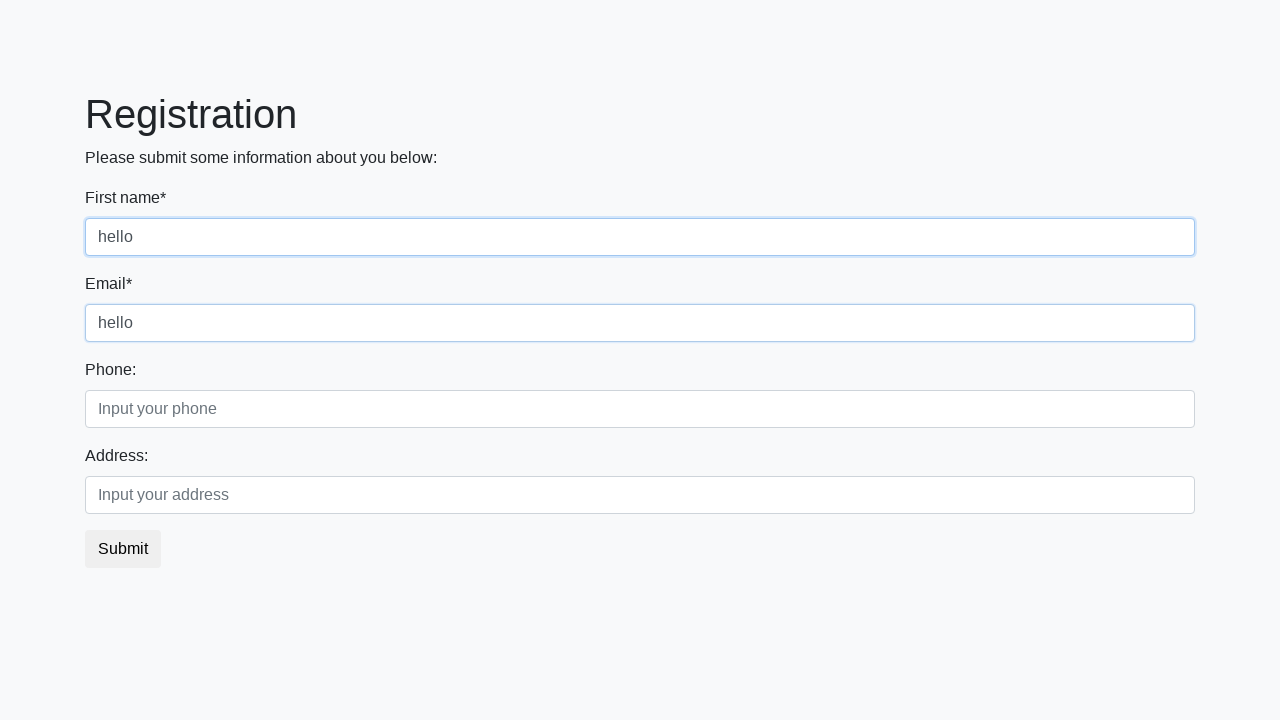

Clicked the submit button to register at (123, 549) on button.btn
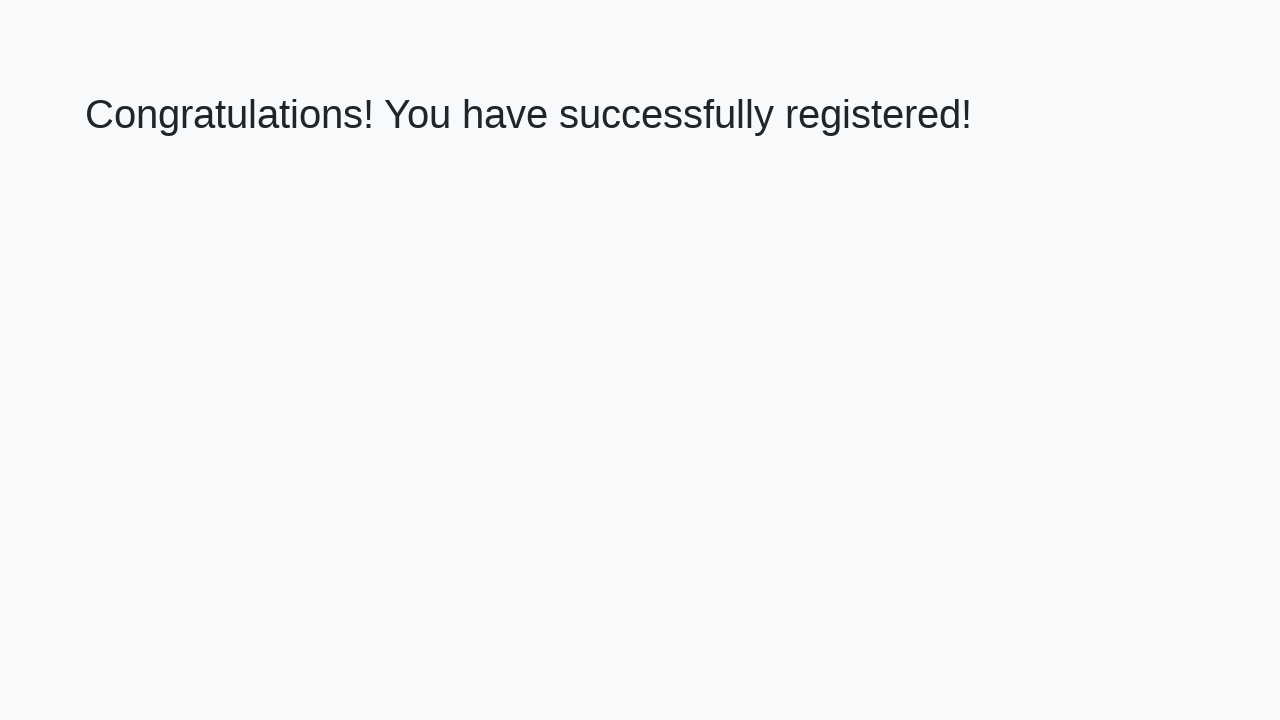

Success message header loaded
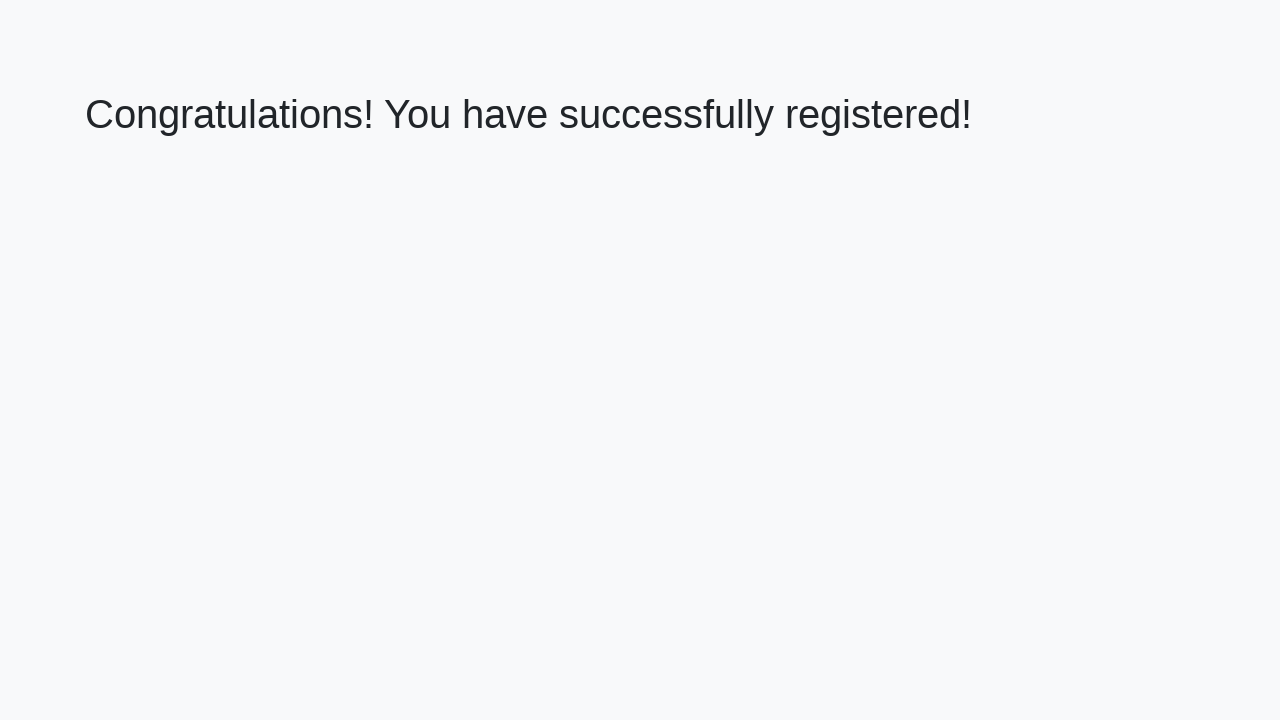

Retrieved success message text
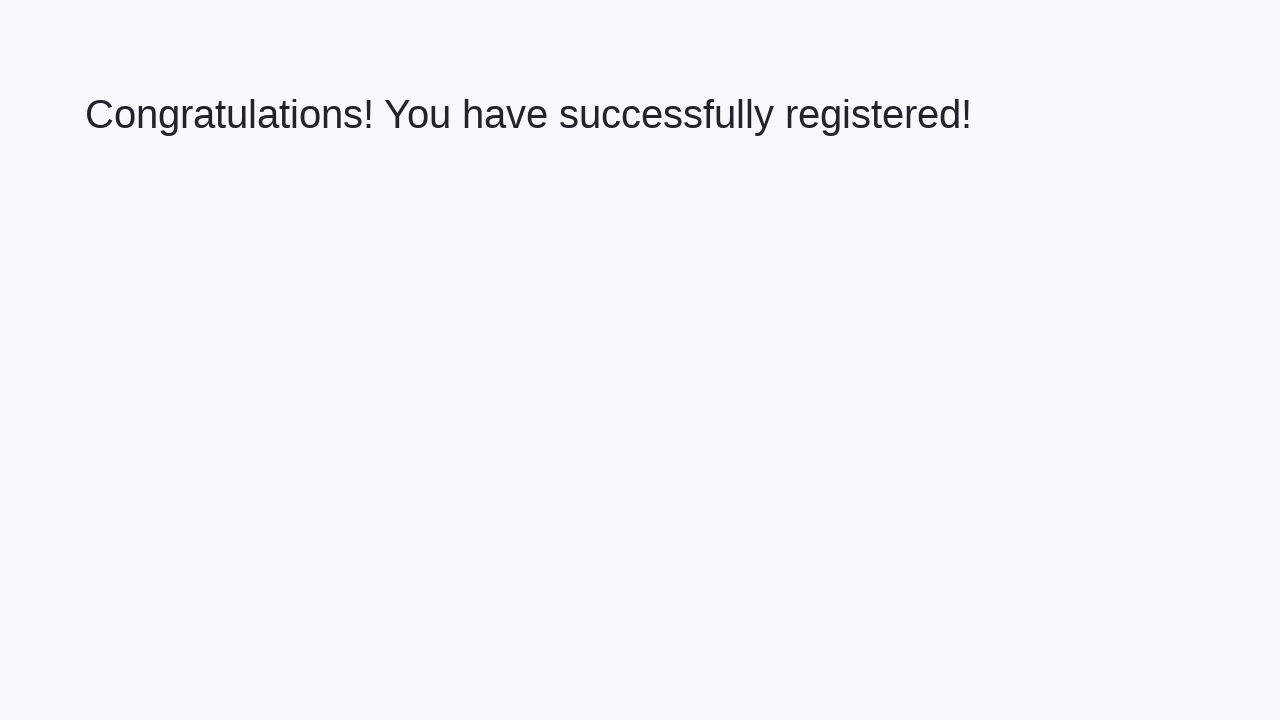

Verified success message: 'Congratulations! You have successfully registered!'
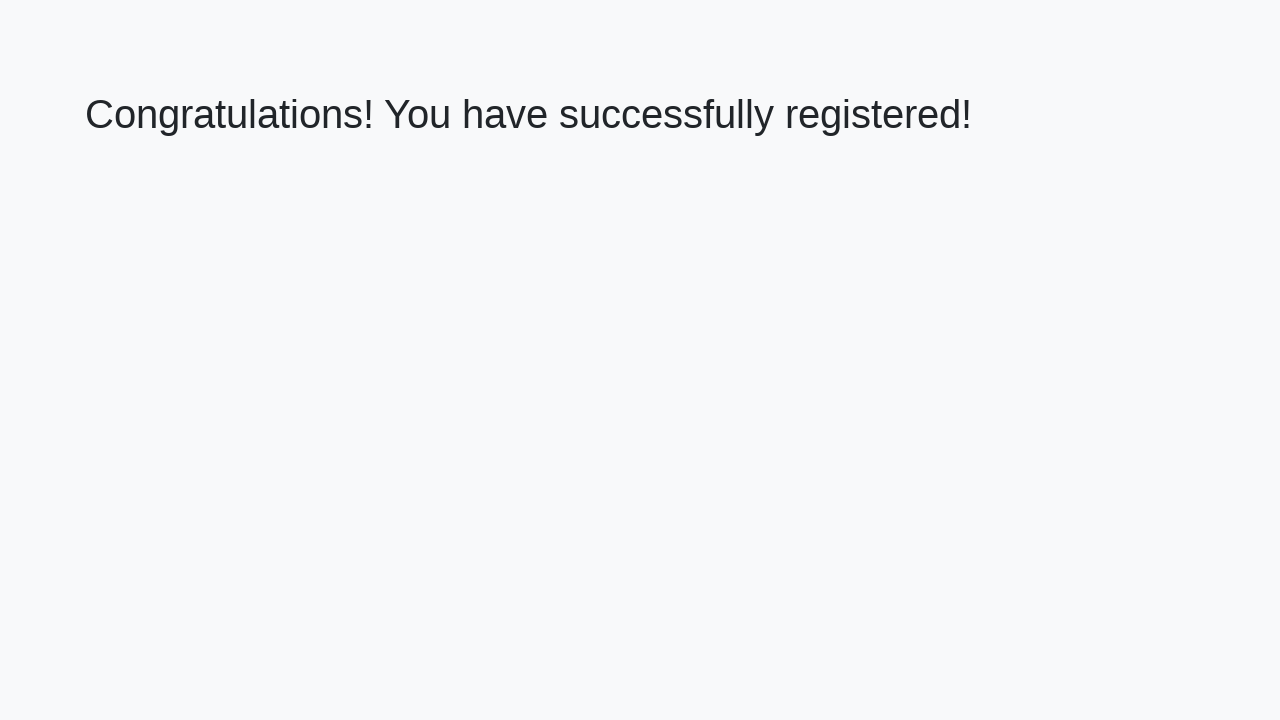

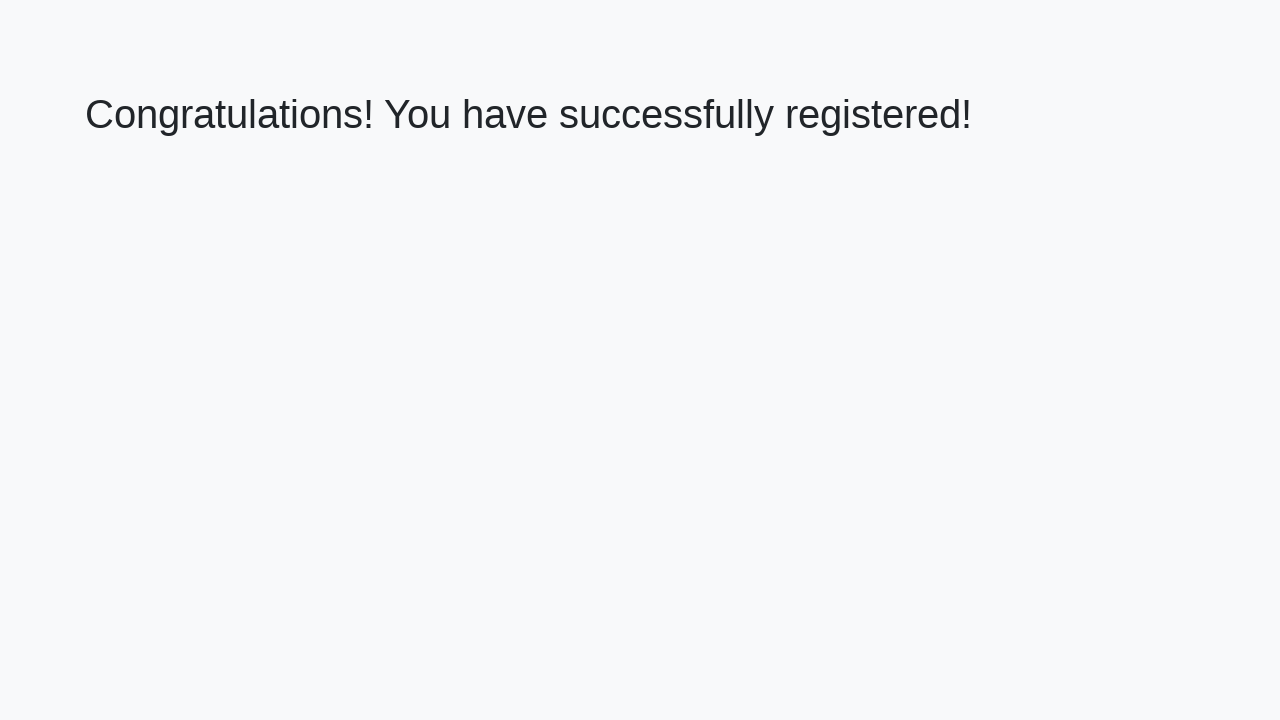